Tests scrolling to form elements and filling in name and date fields on a scroll demo page

Starting URL: https://formy-project.herokuapp.com/scroll

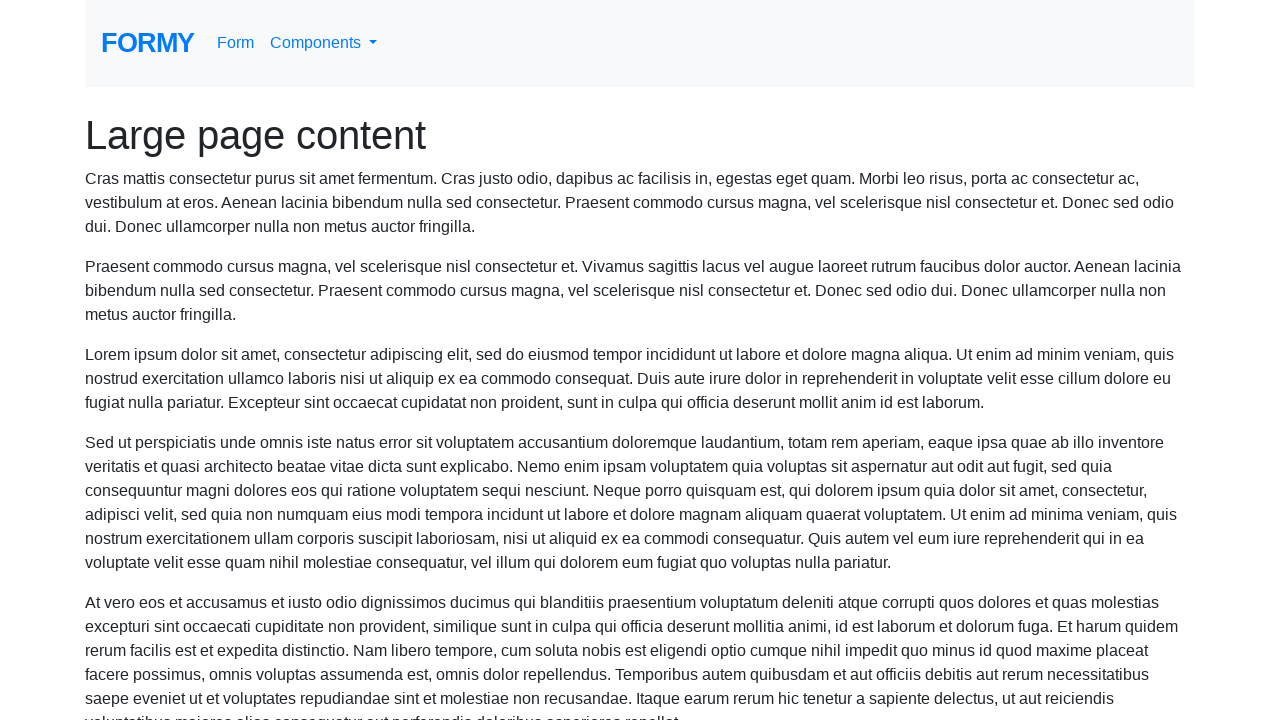

Scrolled to name field
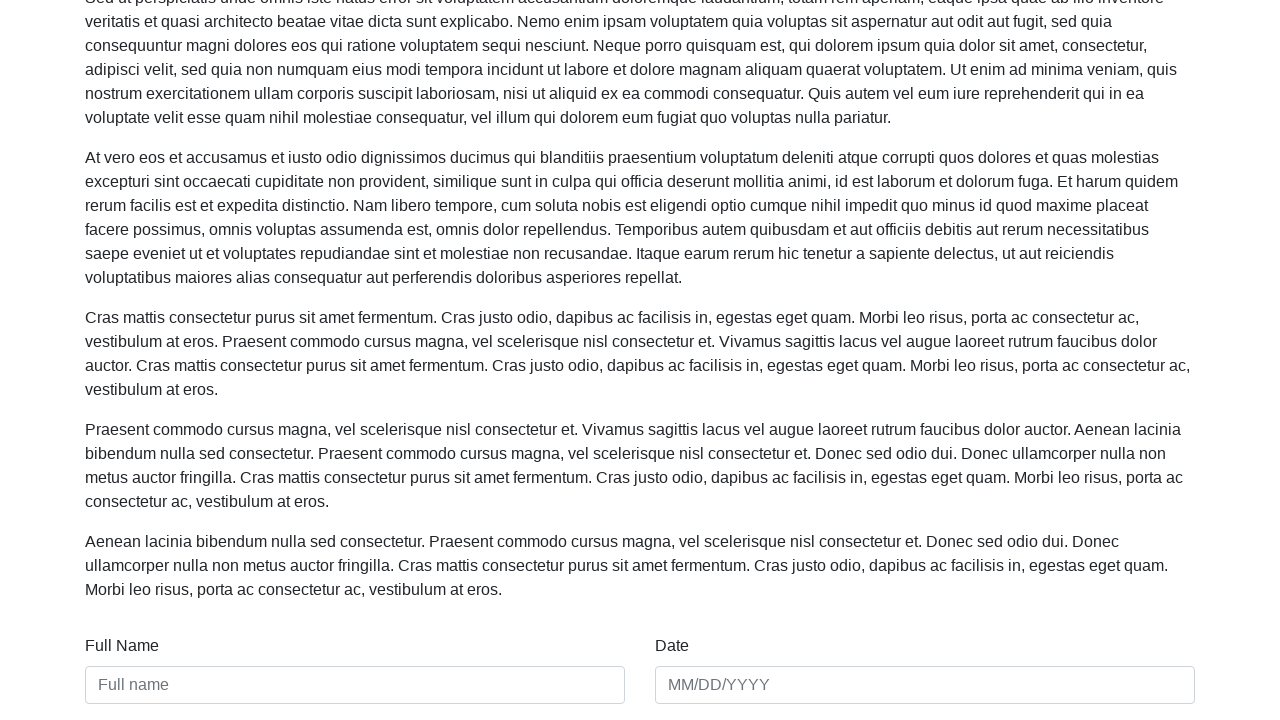

Filled name field with 'Sarah Johnson' on #name
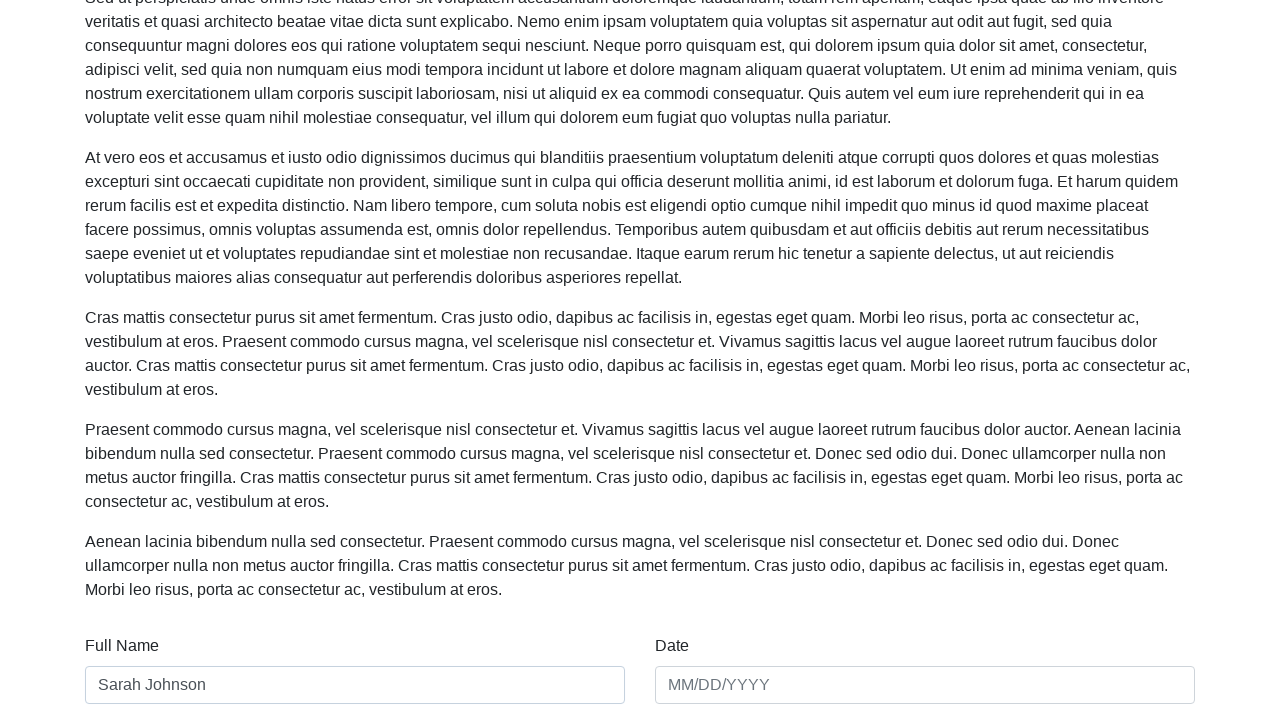

Scrolled to date field
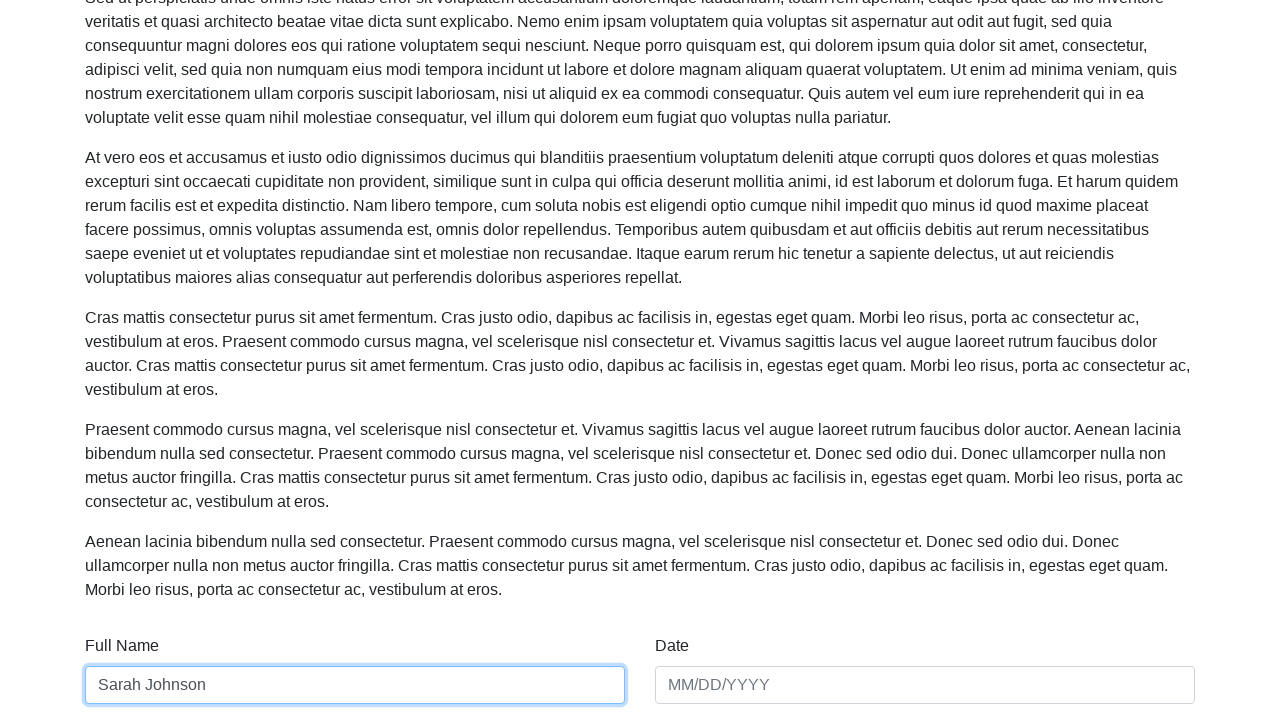

Filled date field with '03/15/2024' on #date
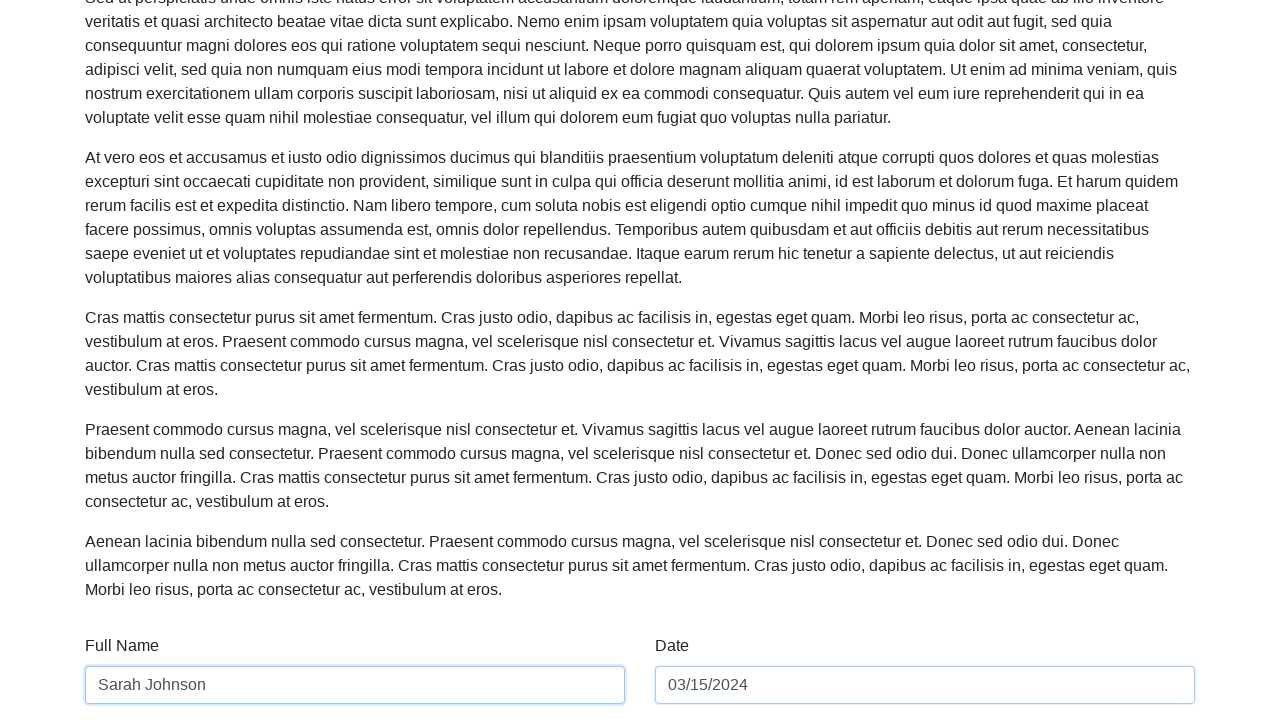

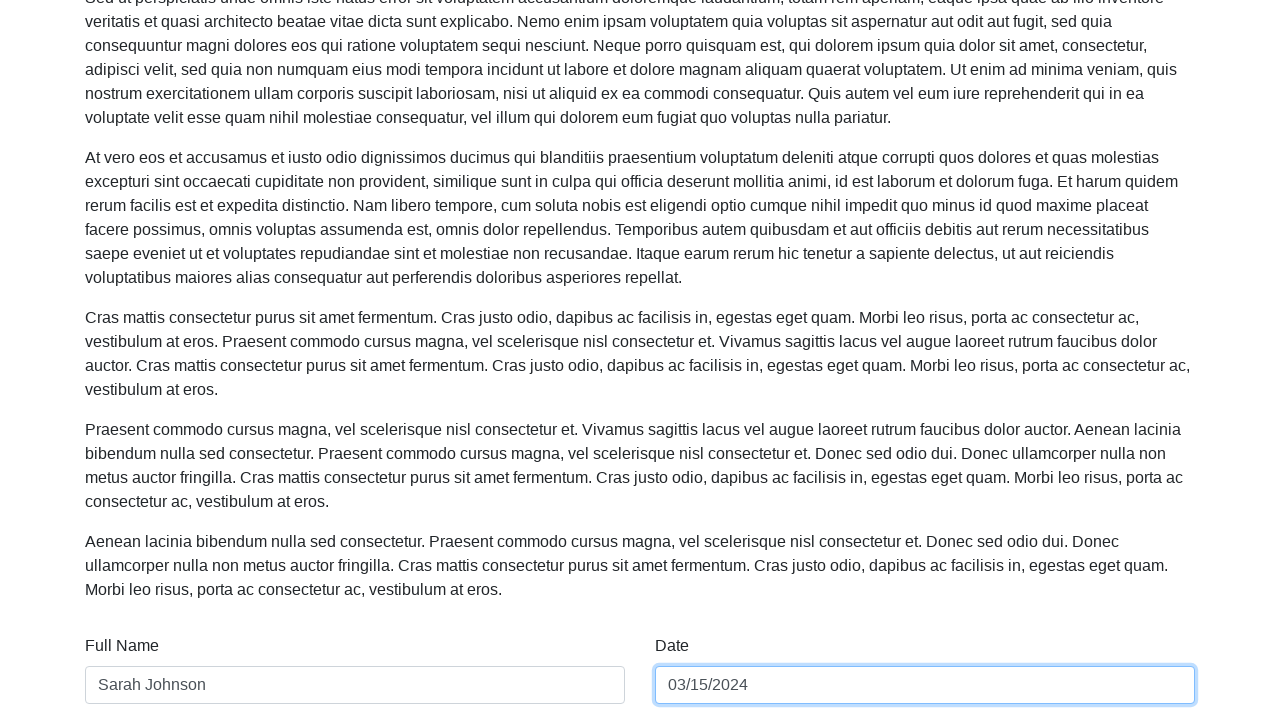